Tests scrolling functionality by navigating to the Selenium downloads page and scrolling to the bottom of the page

Starting URL: https://www.seleniumhq.org/download/

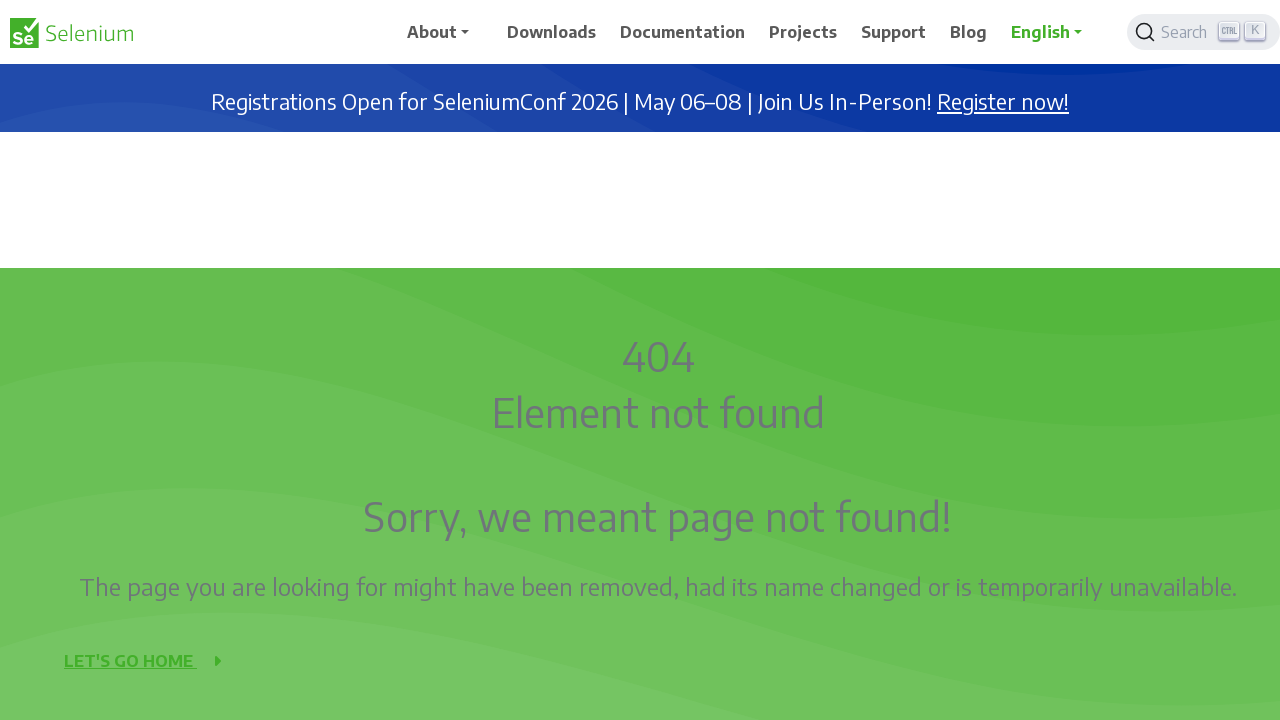

Navigated to Selenium downloads page
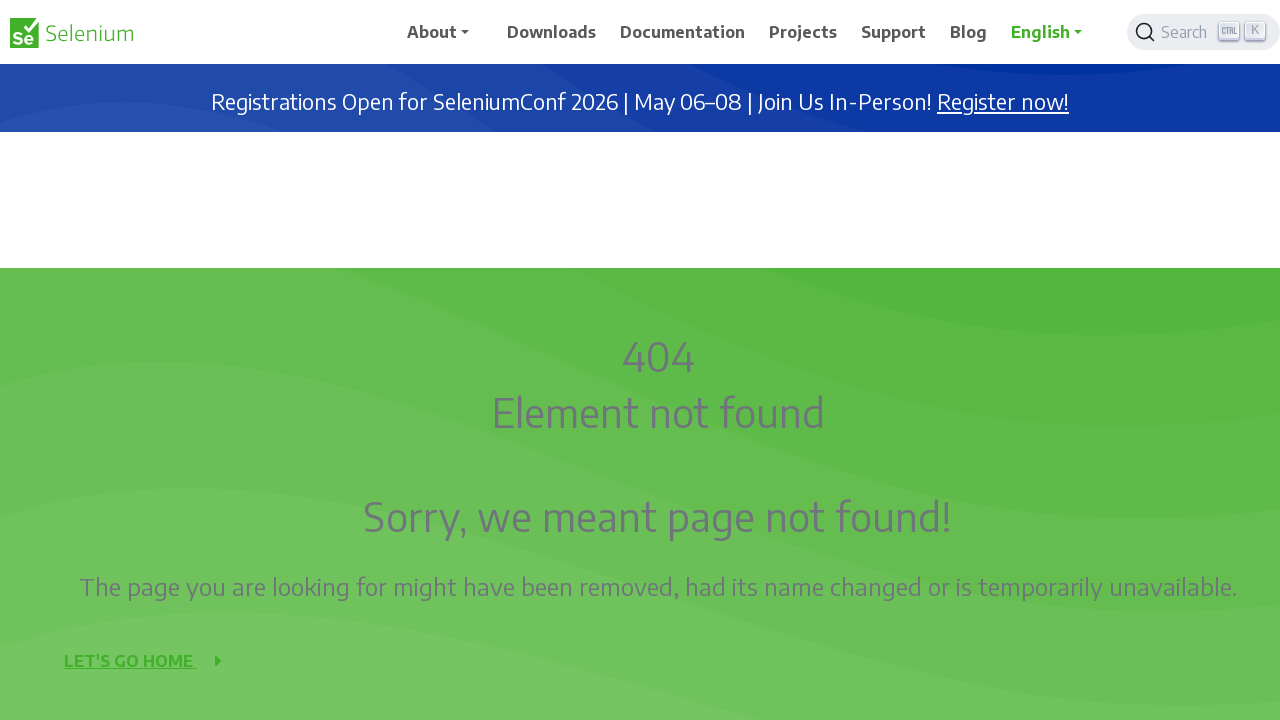

Scrolled to the bottom of the page
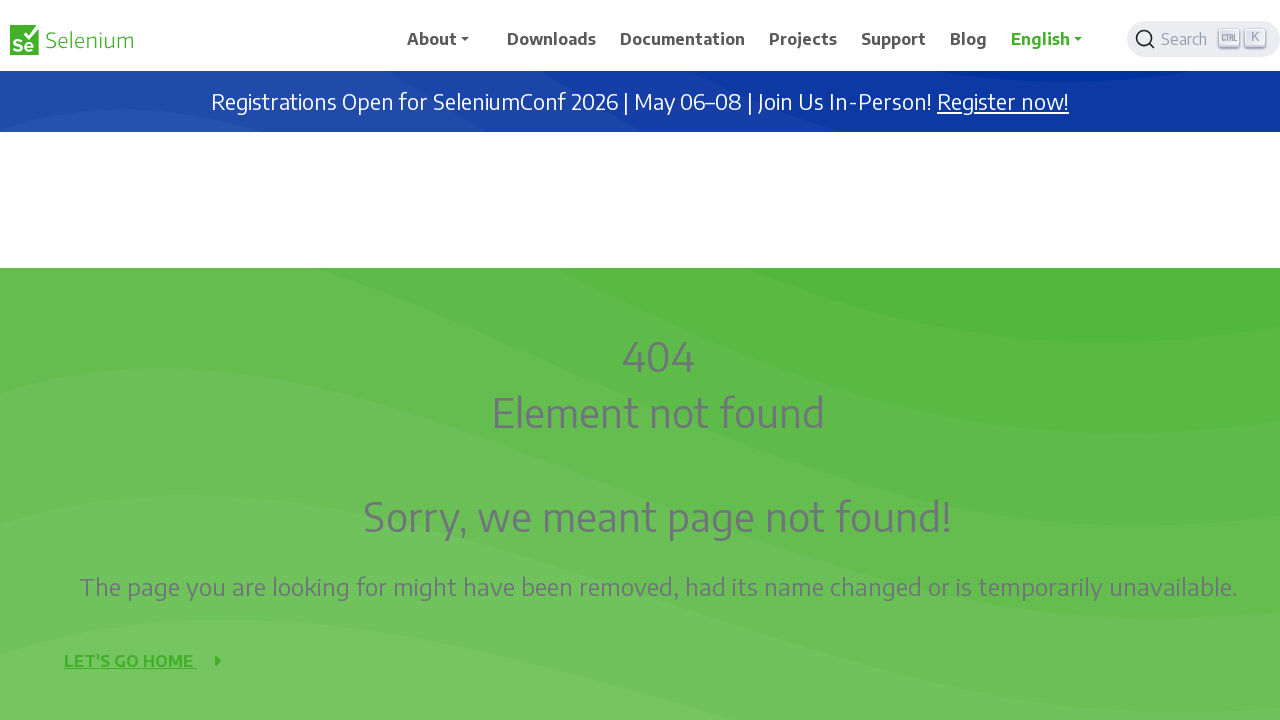

Waited for scroll animation to complete
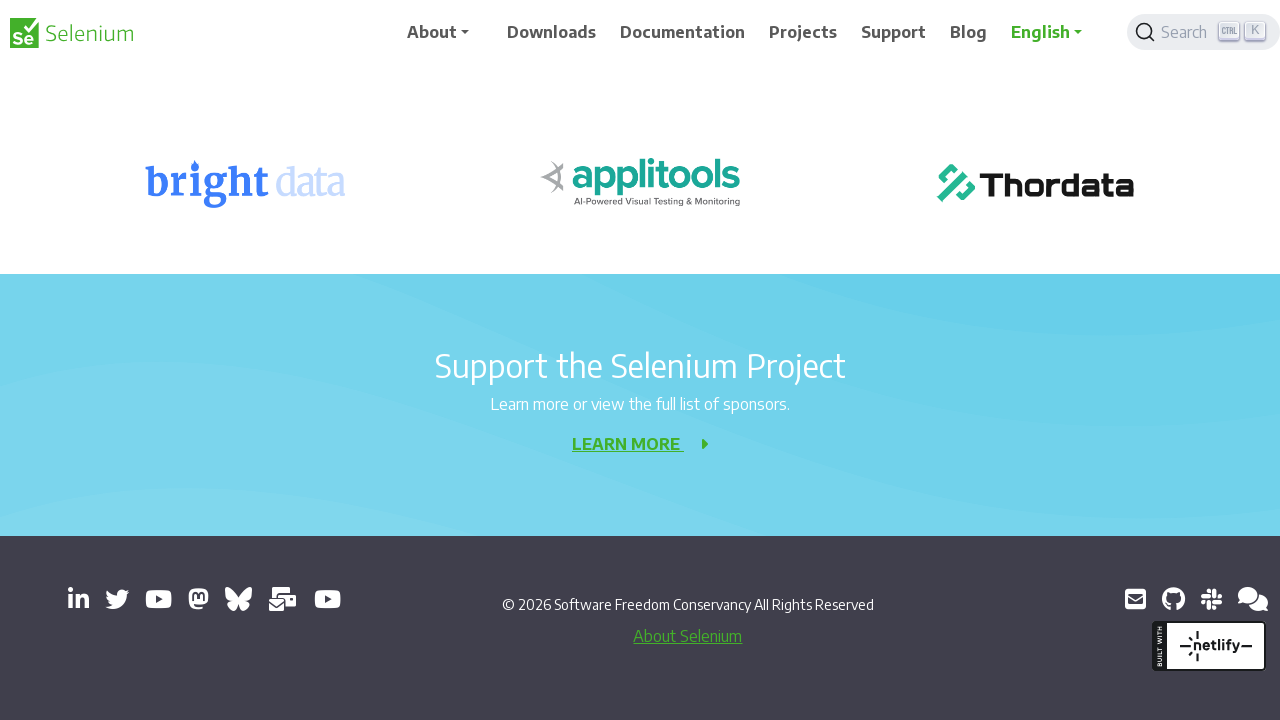

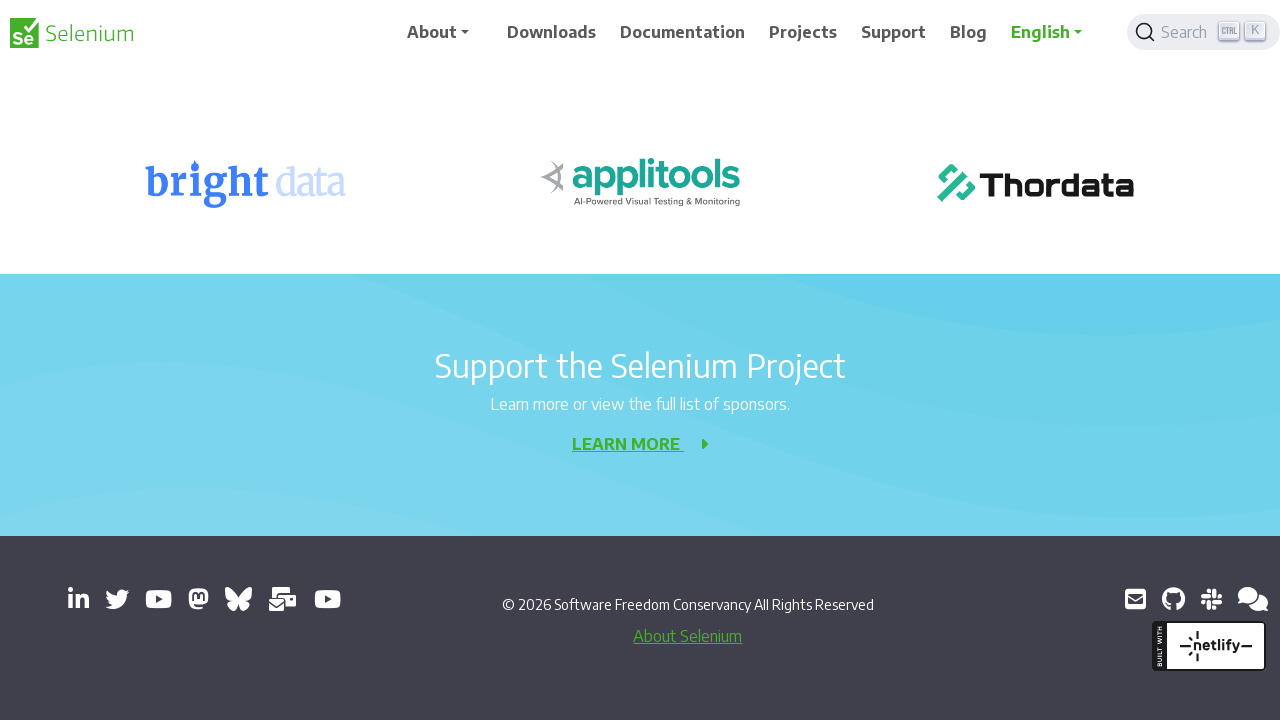